Tests a practice form by navigating to the Forms section, filling out user information fields, and submitting the form

Starting URL: https://demoqa.com/

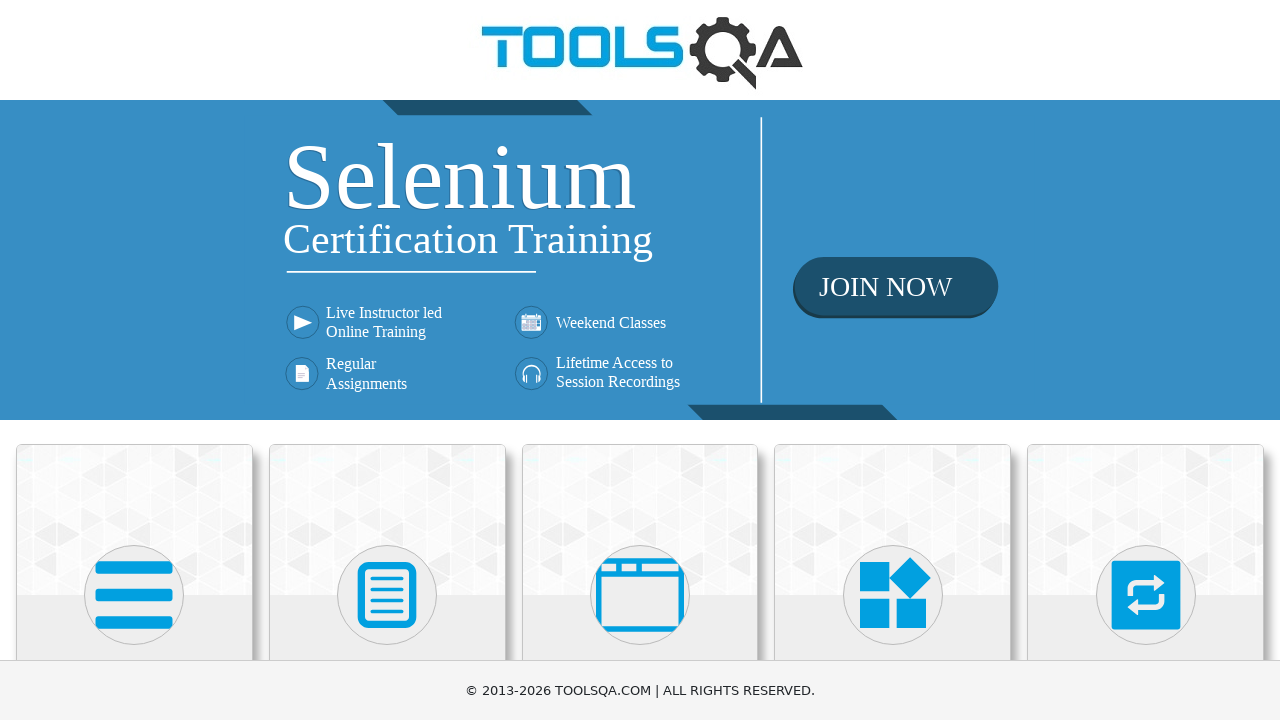

Set viewport size to 1600x1200
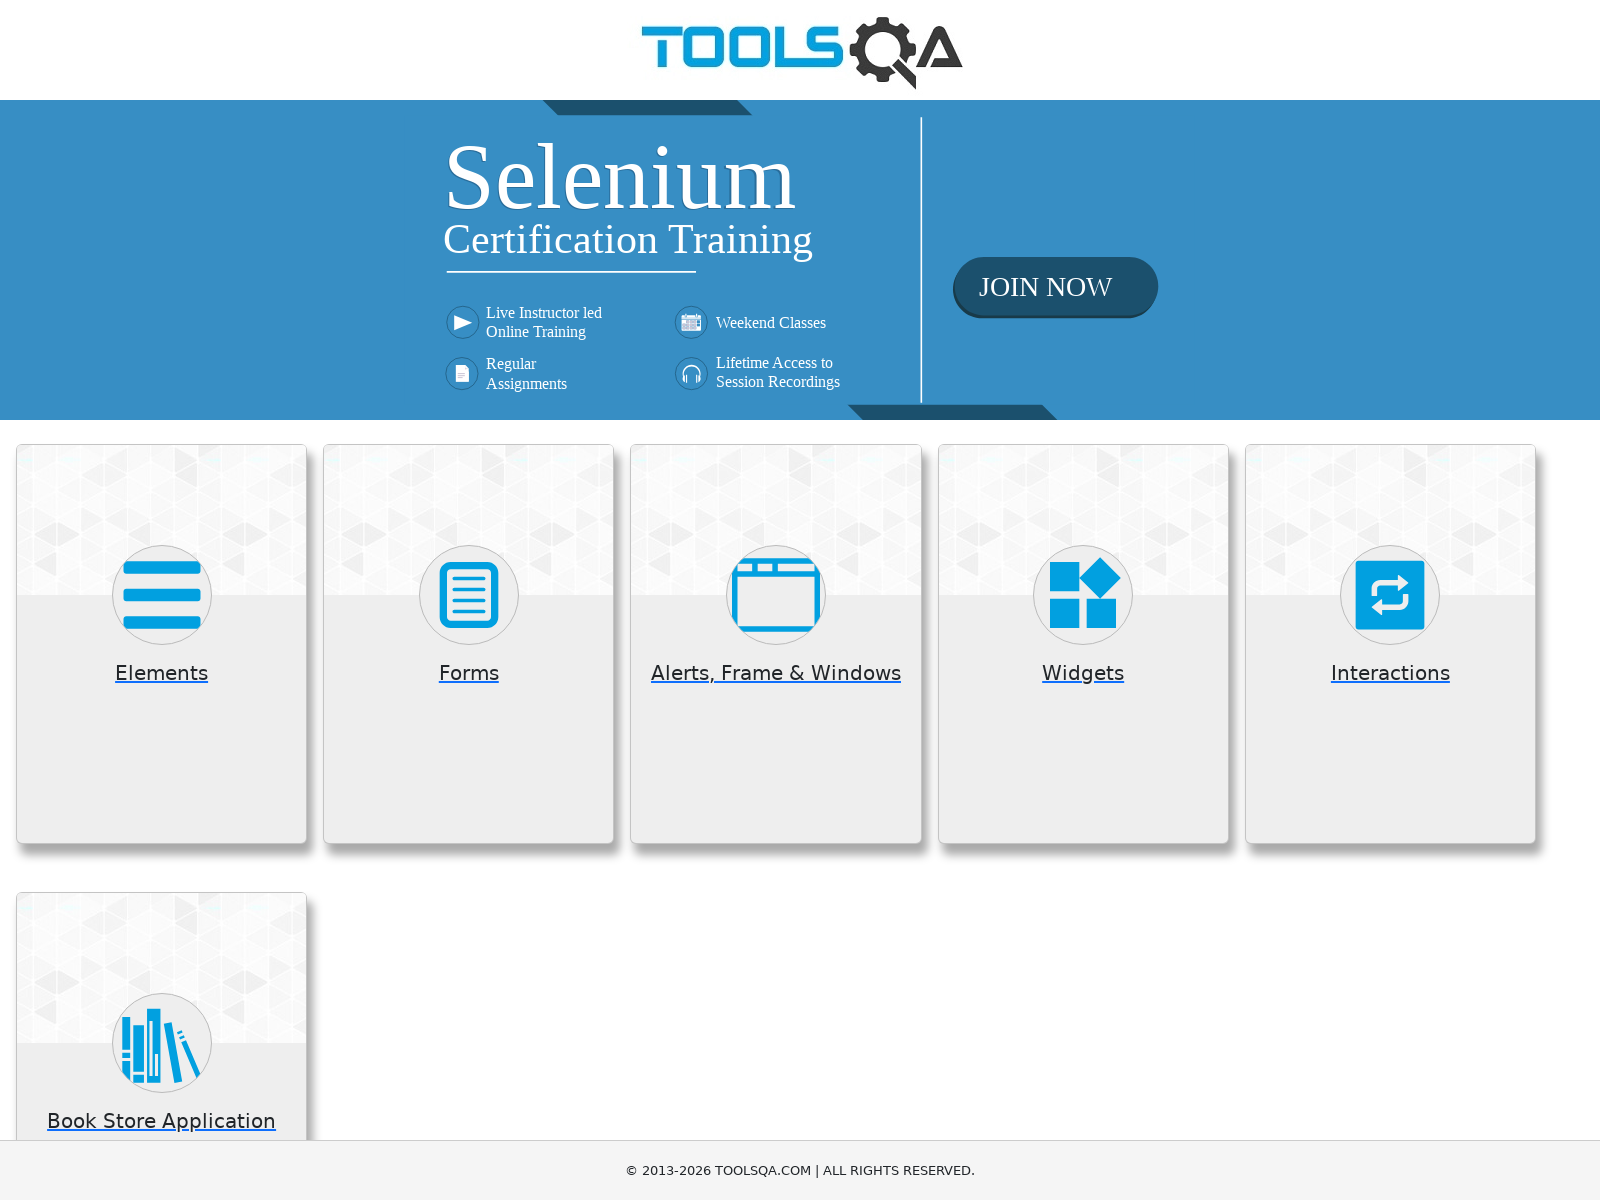

Hovered over Forms section at (469, 673) on xpath=//h5[normalize-space()='Forms']
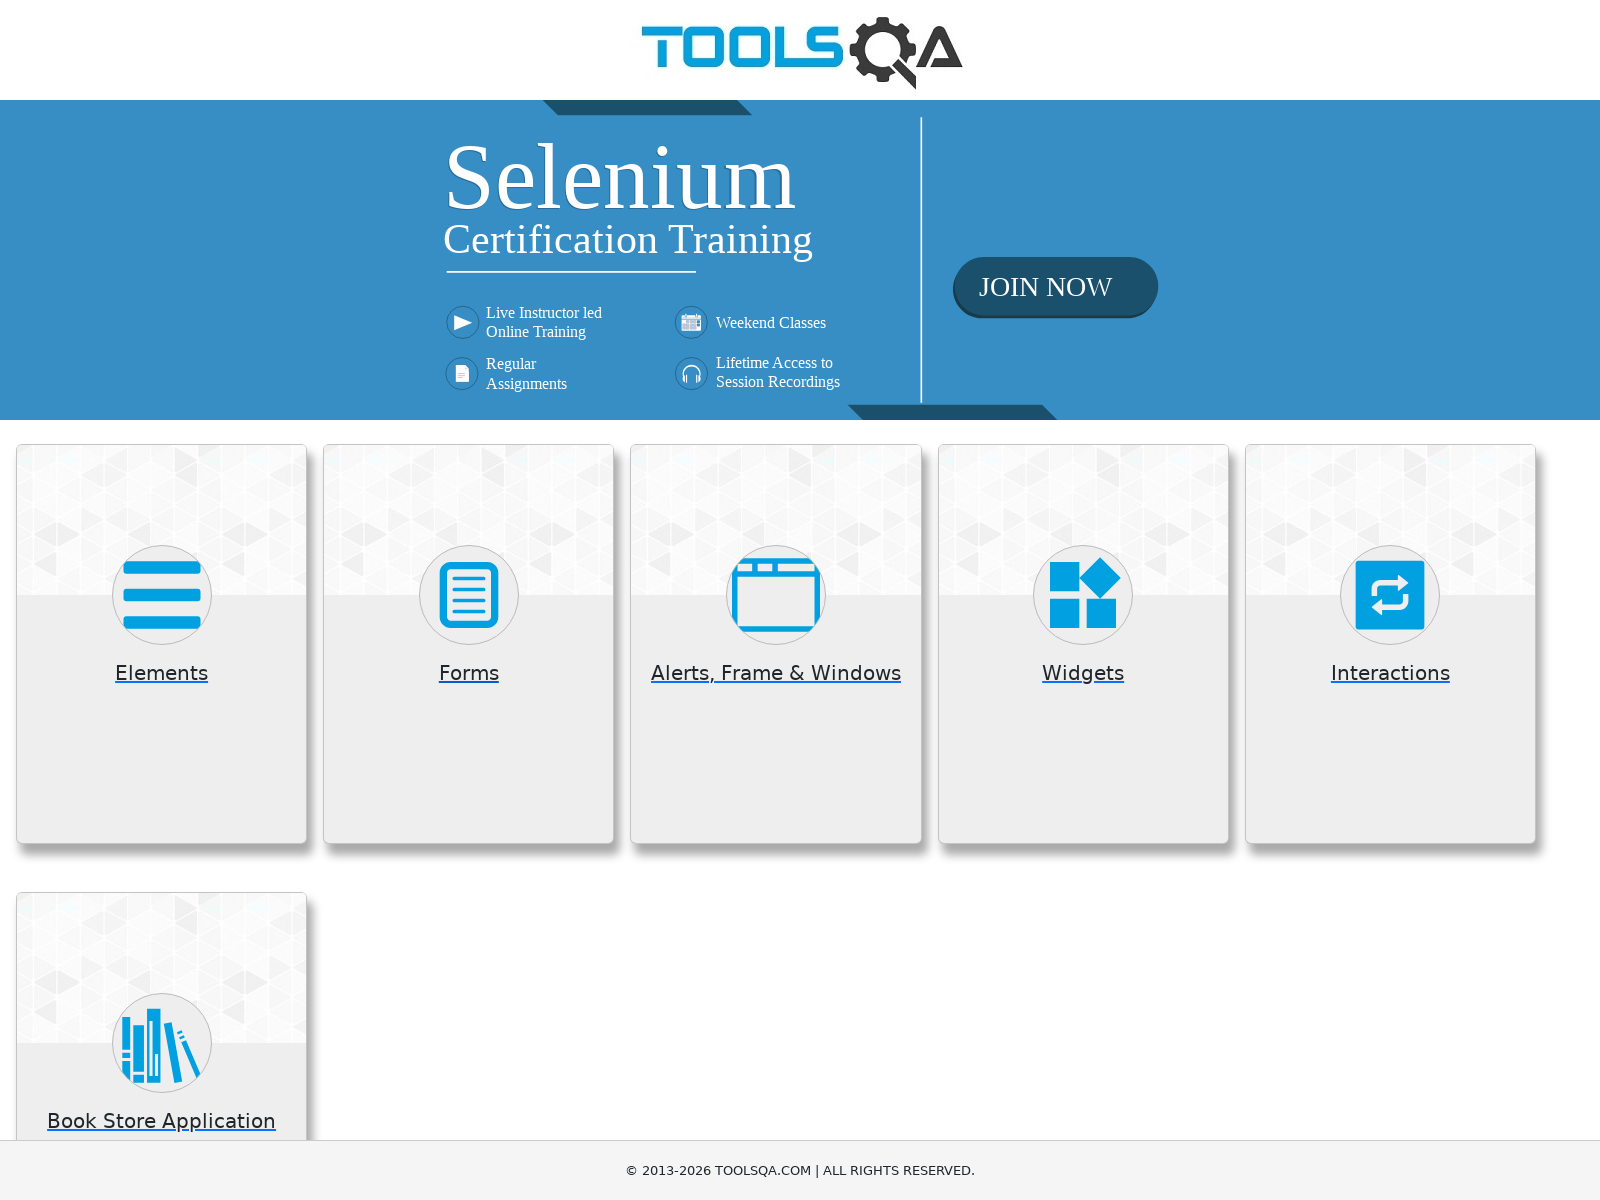

Clicked on Forms section at (469, 673) on xpath=//h5[normalize-space()='Forms']
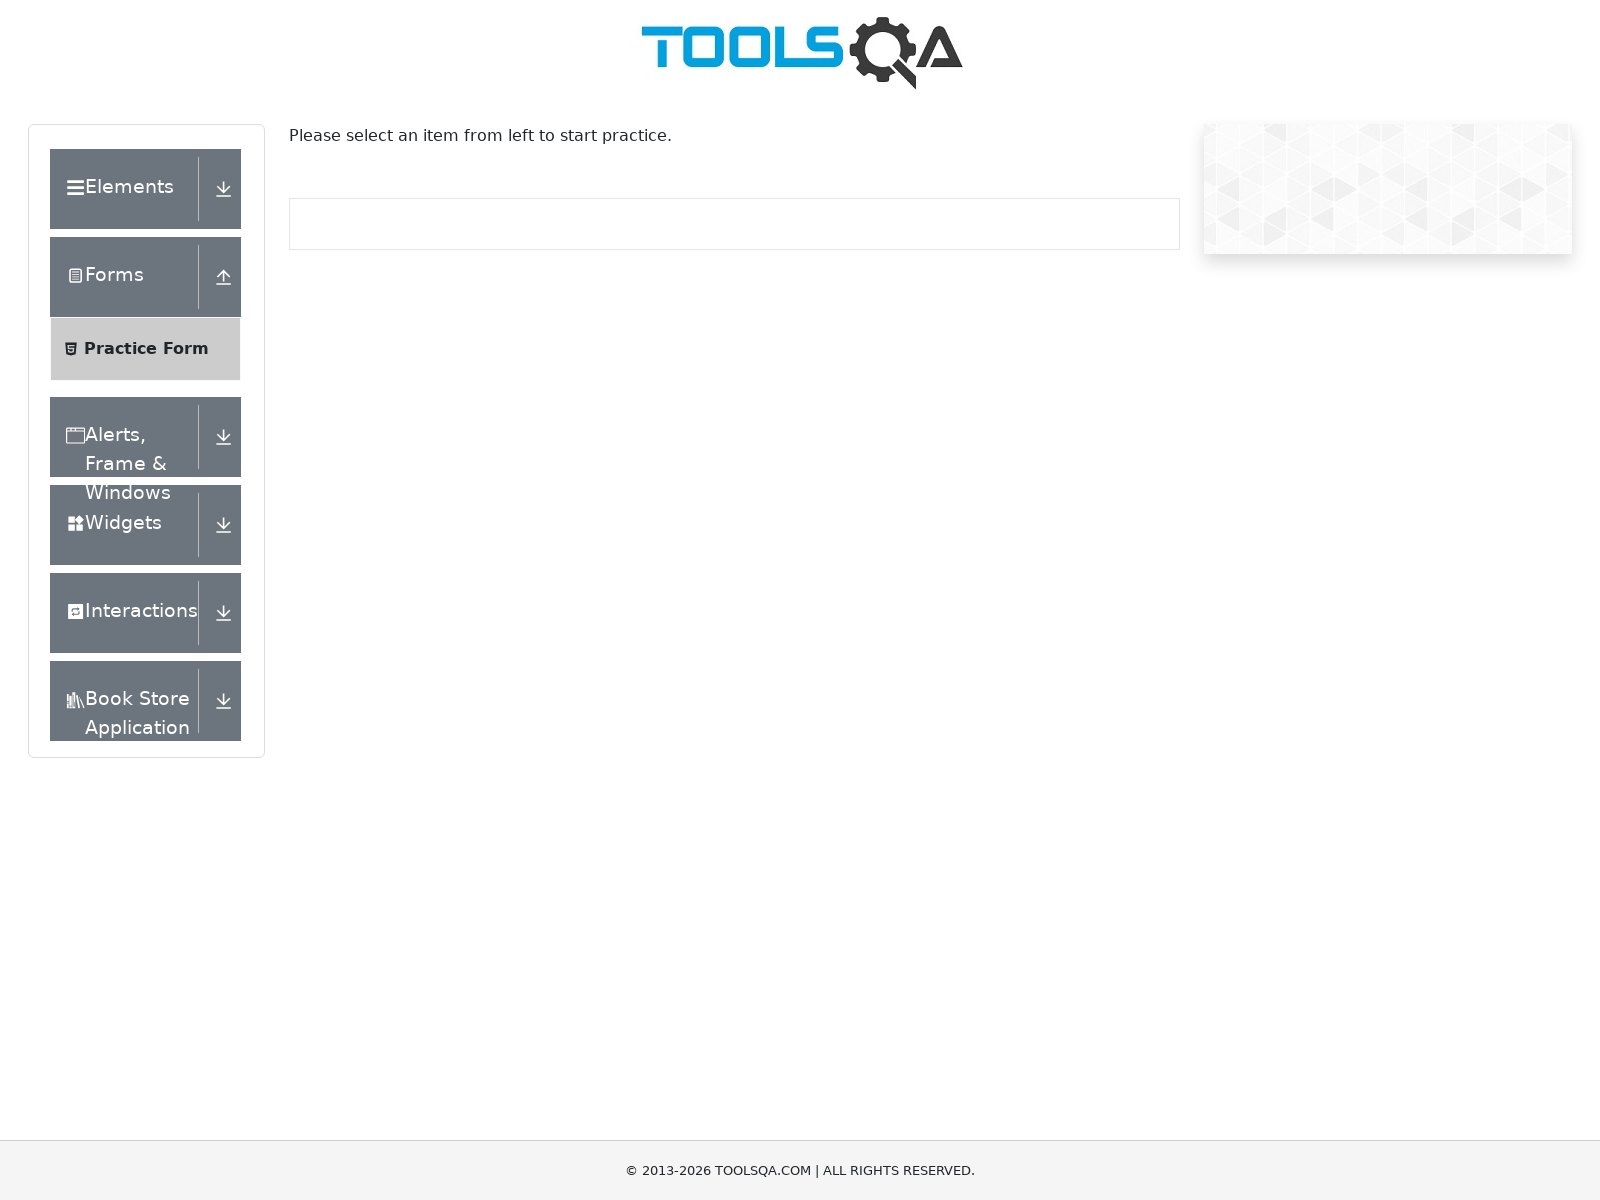

Clicked on Practice Form at (146, 349) on xpath=//span[text()='Practice Form']
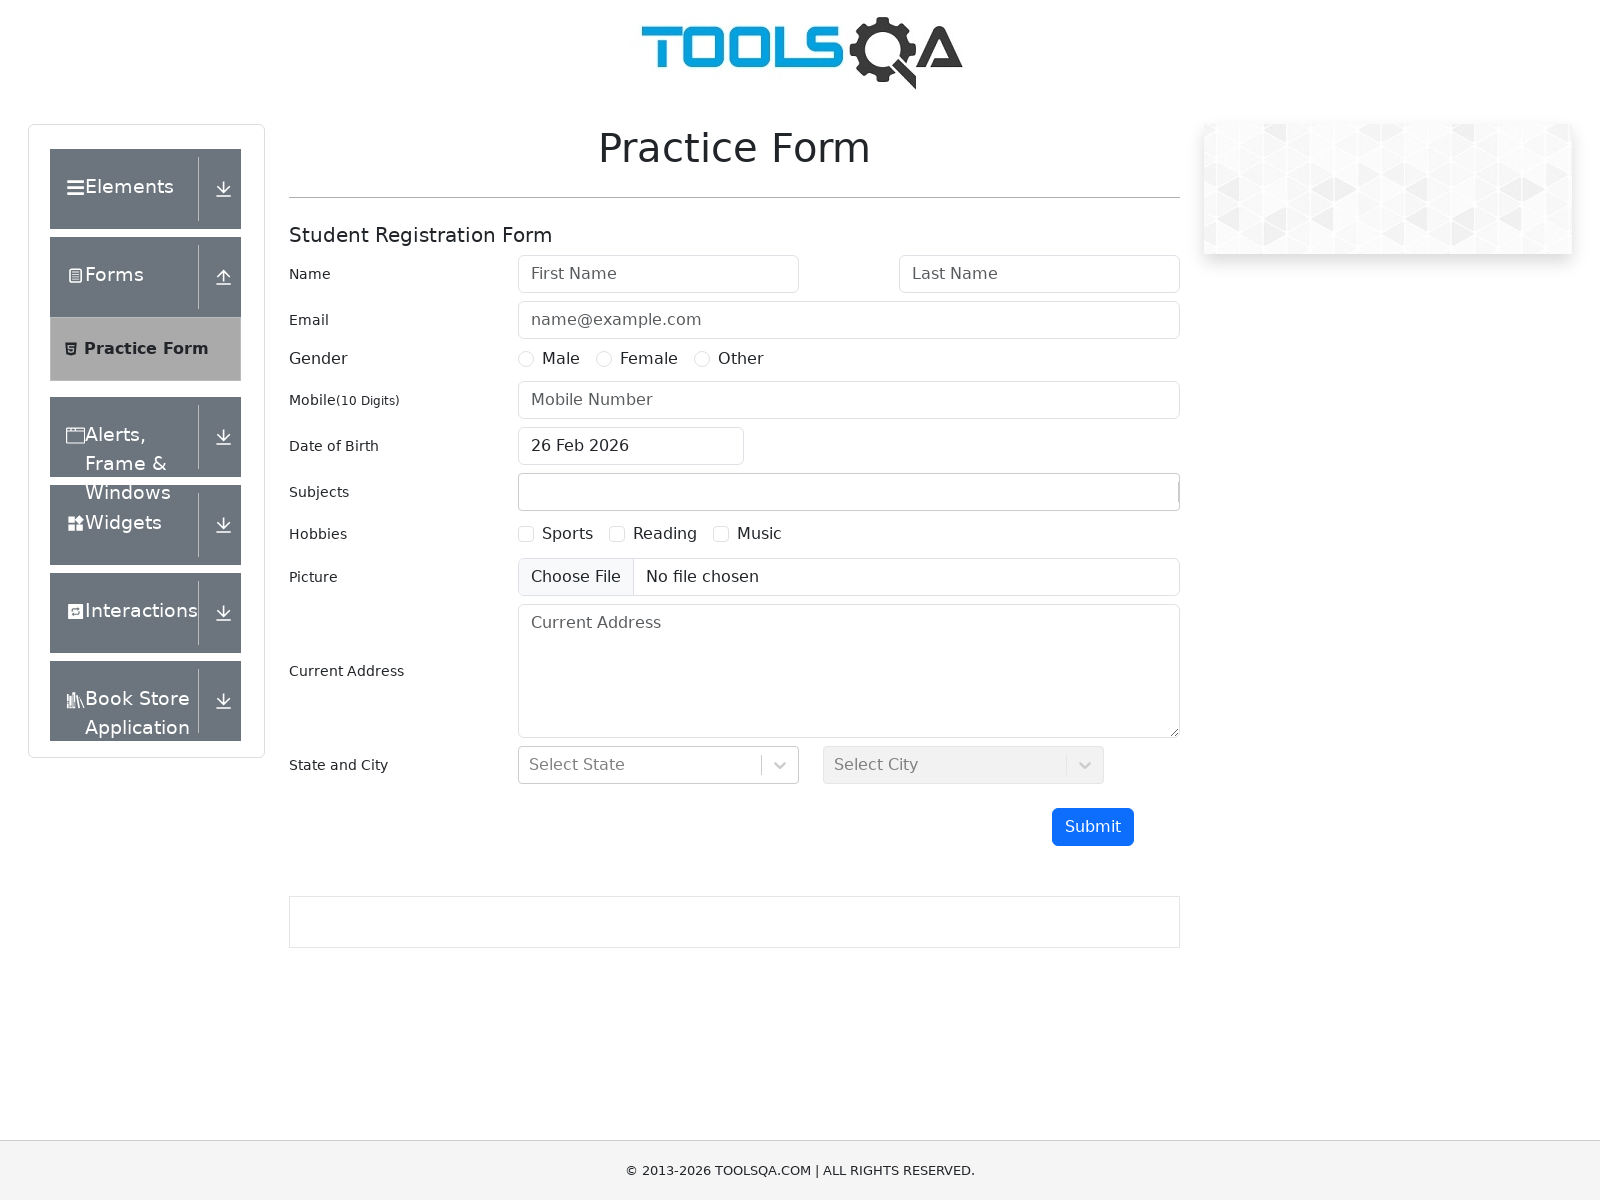

Filled first name field with 'Obivan' on #firstName
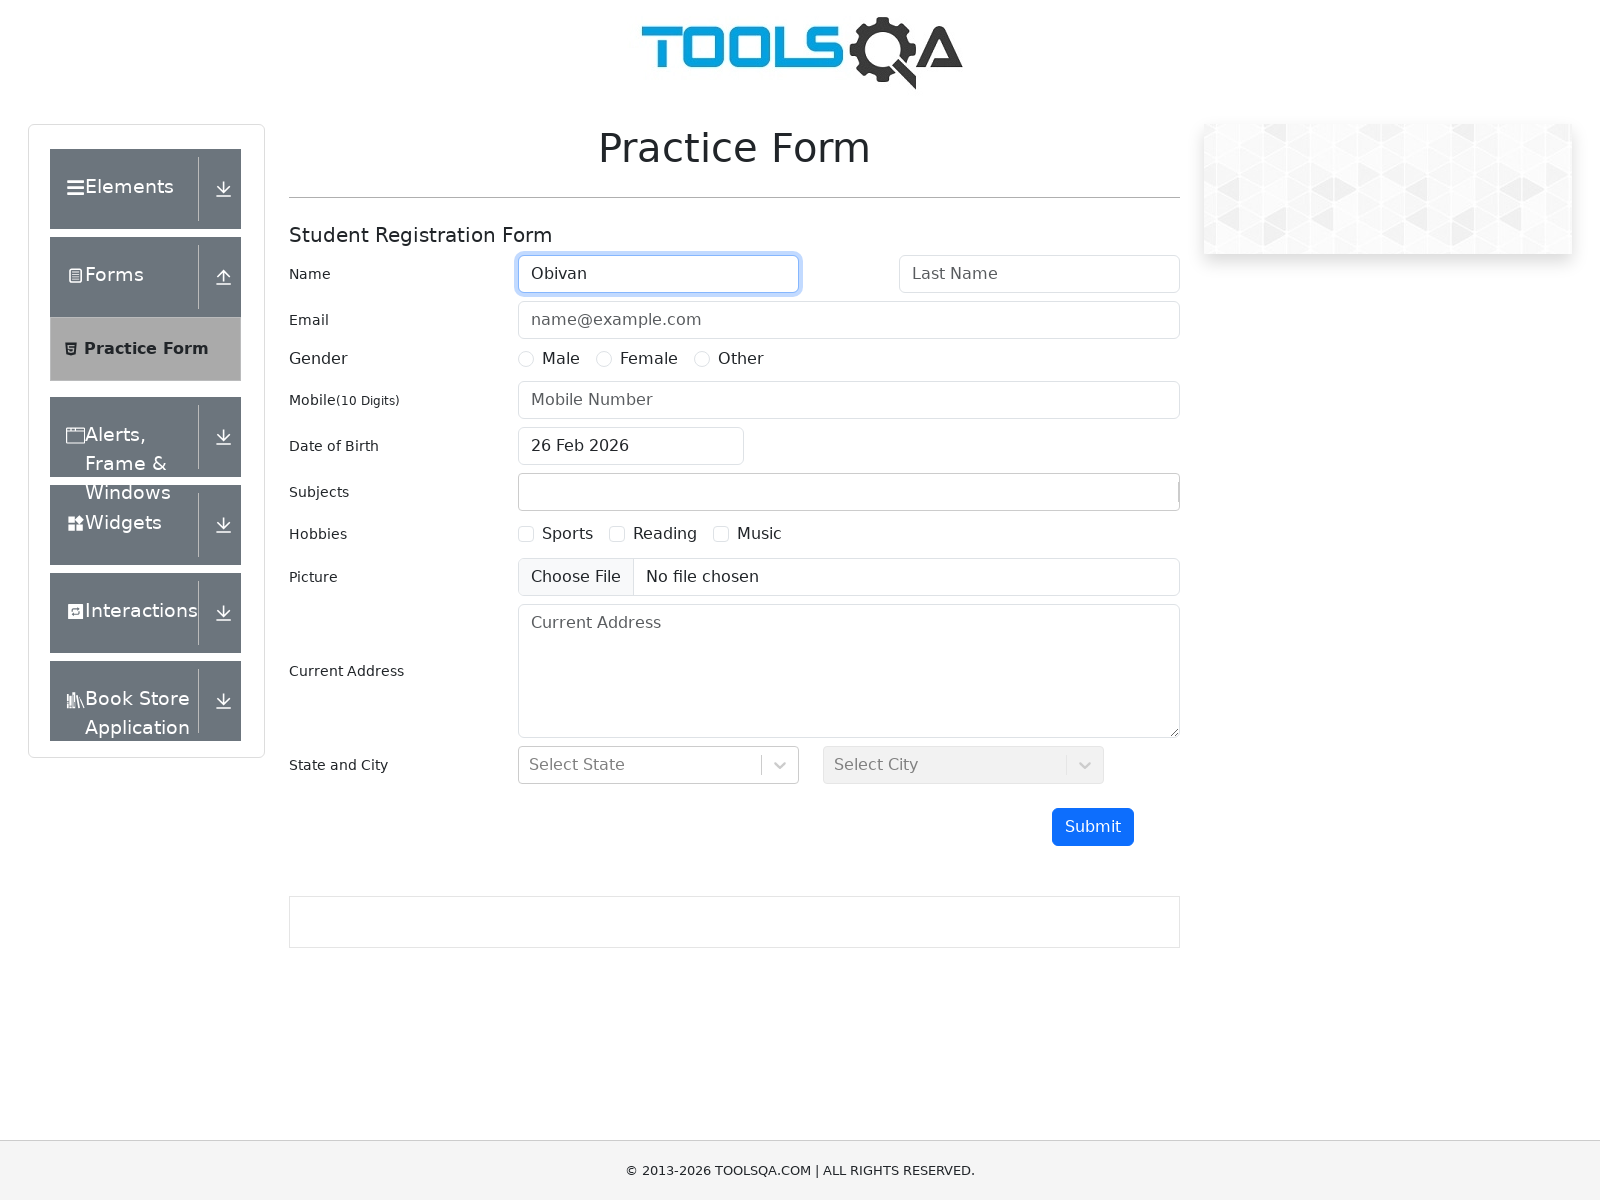

Filled last name field with 'Kinobi' on #lastName
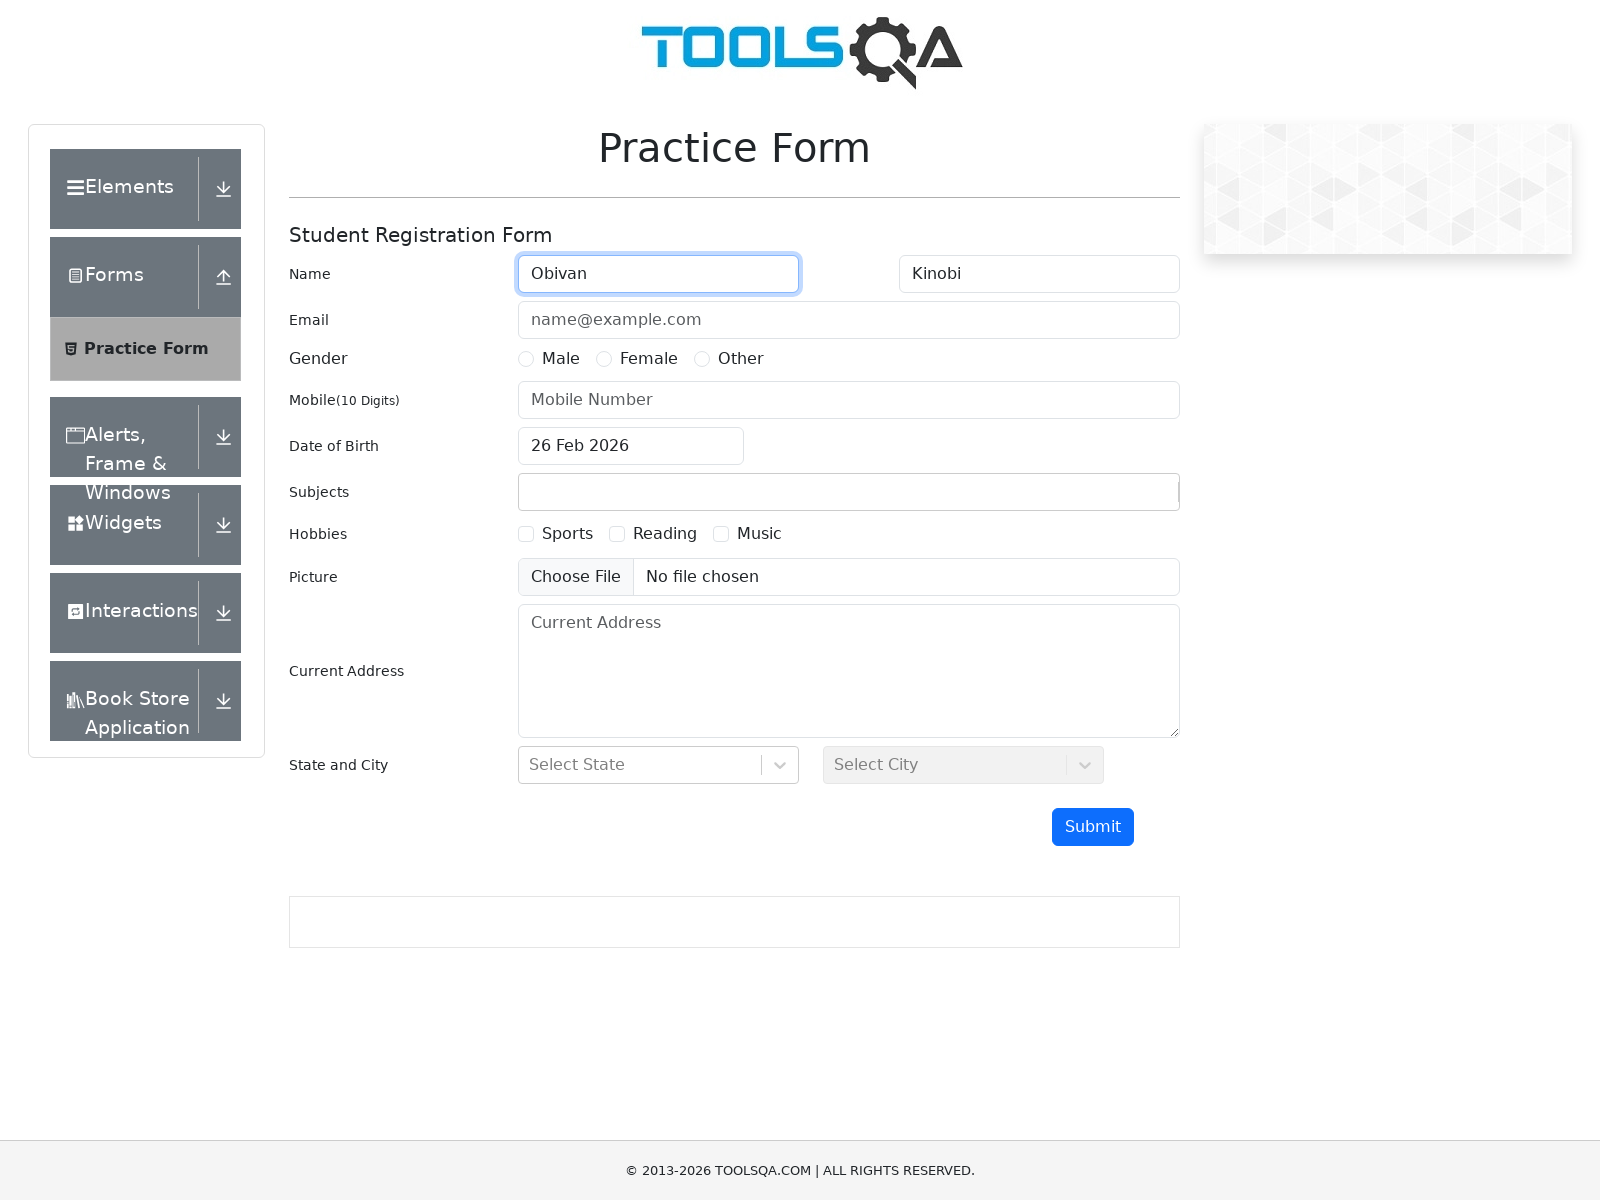

Filled email field with 'makaka@list.ru' on #userEmail
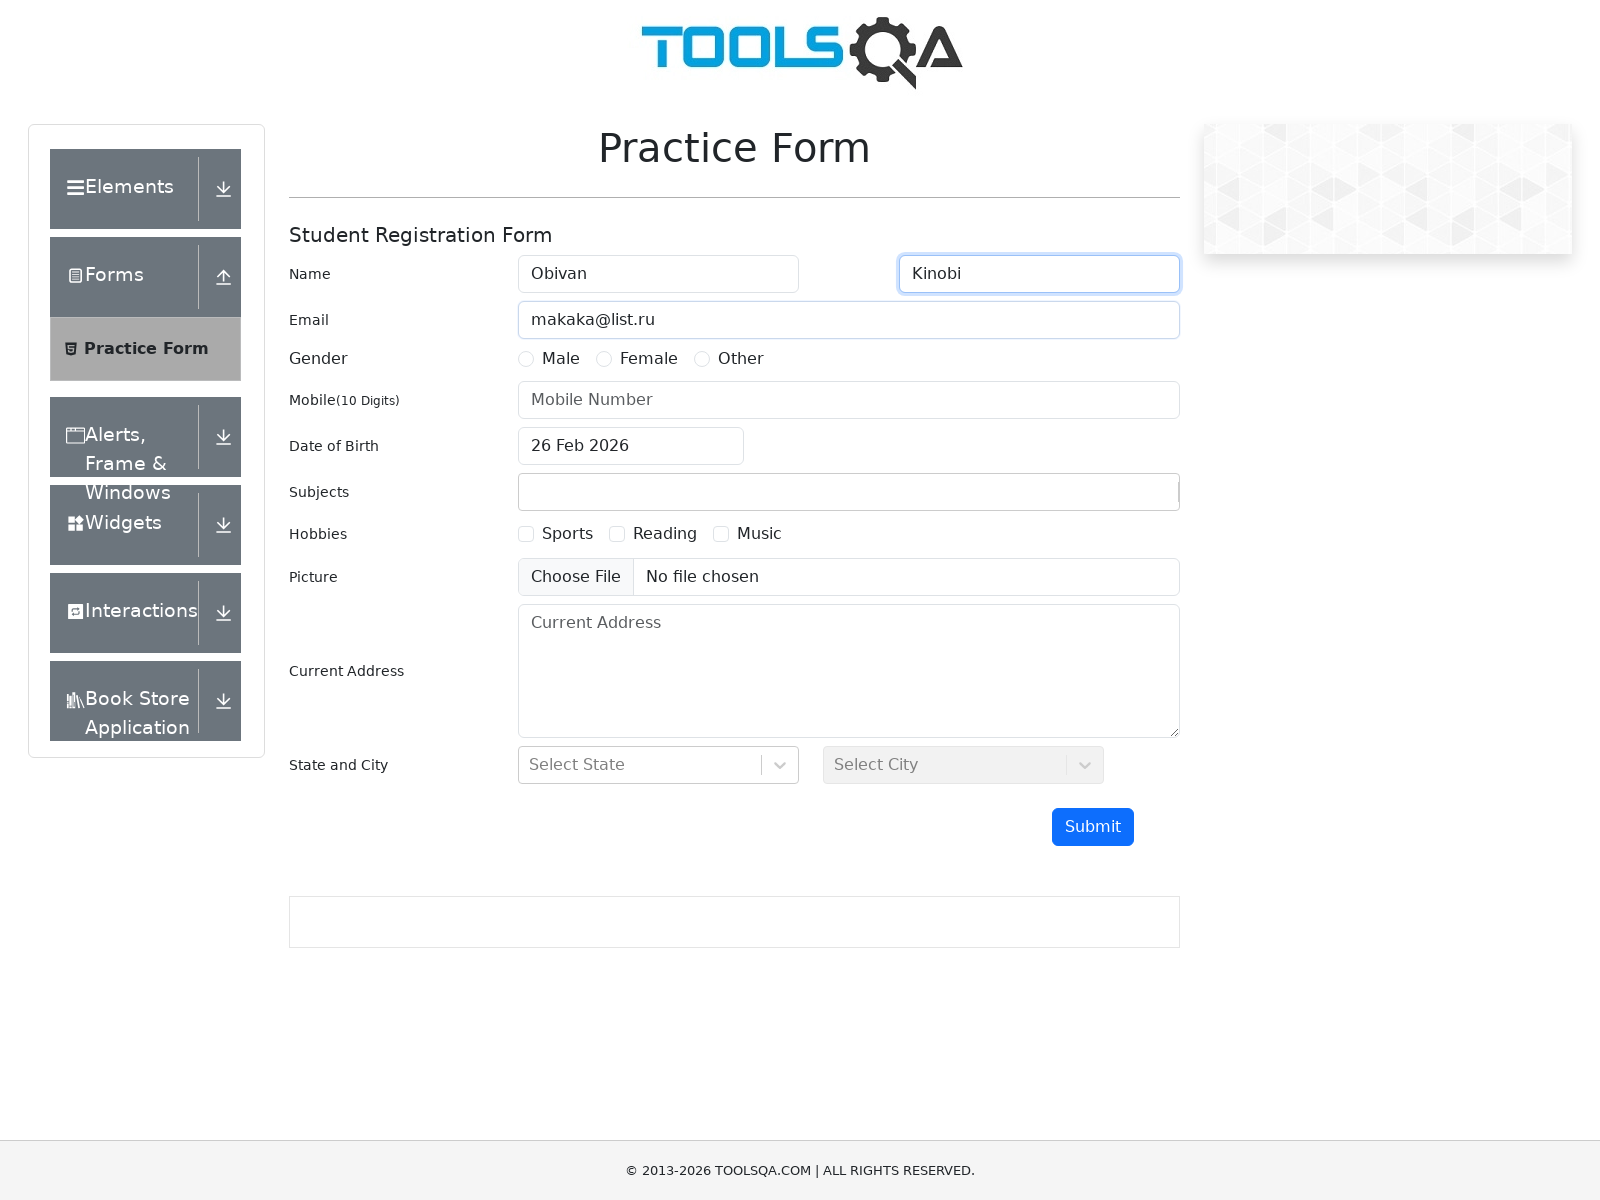

Selected Male gender option at (561, 359) on xpath=//label[normalize-space()='Male']
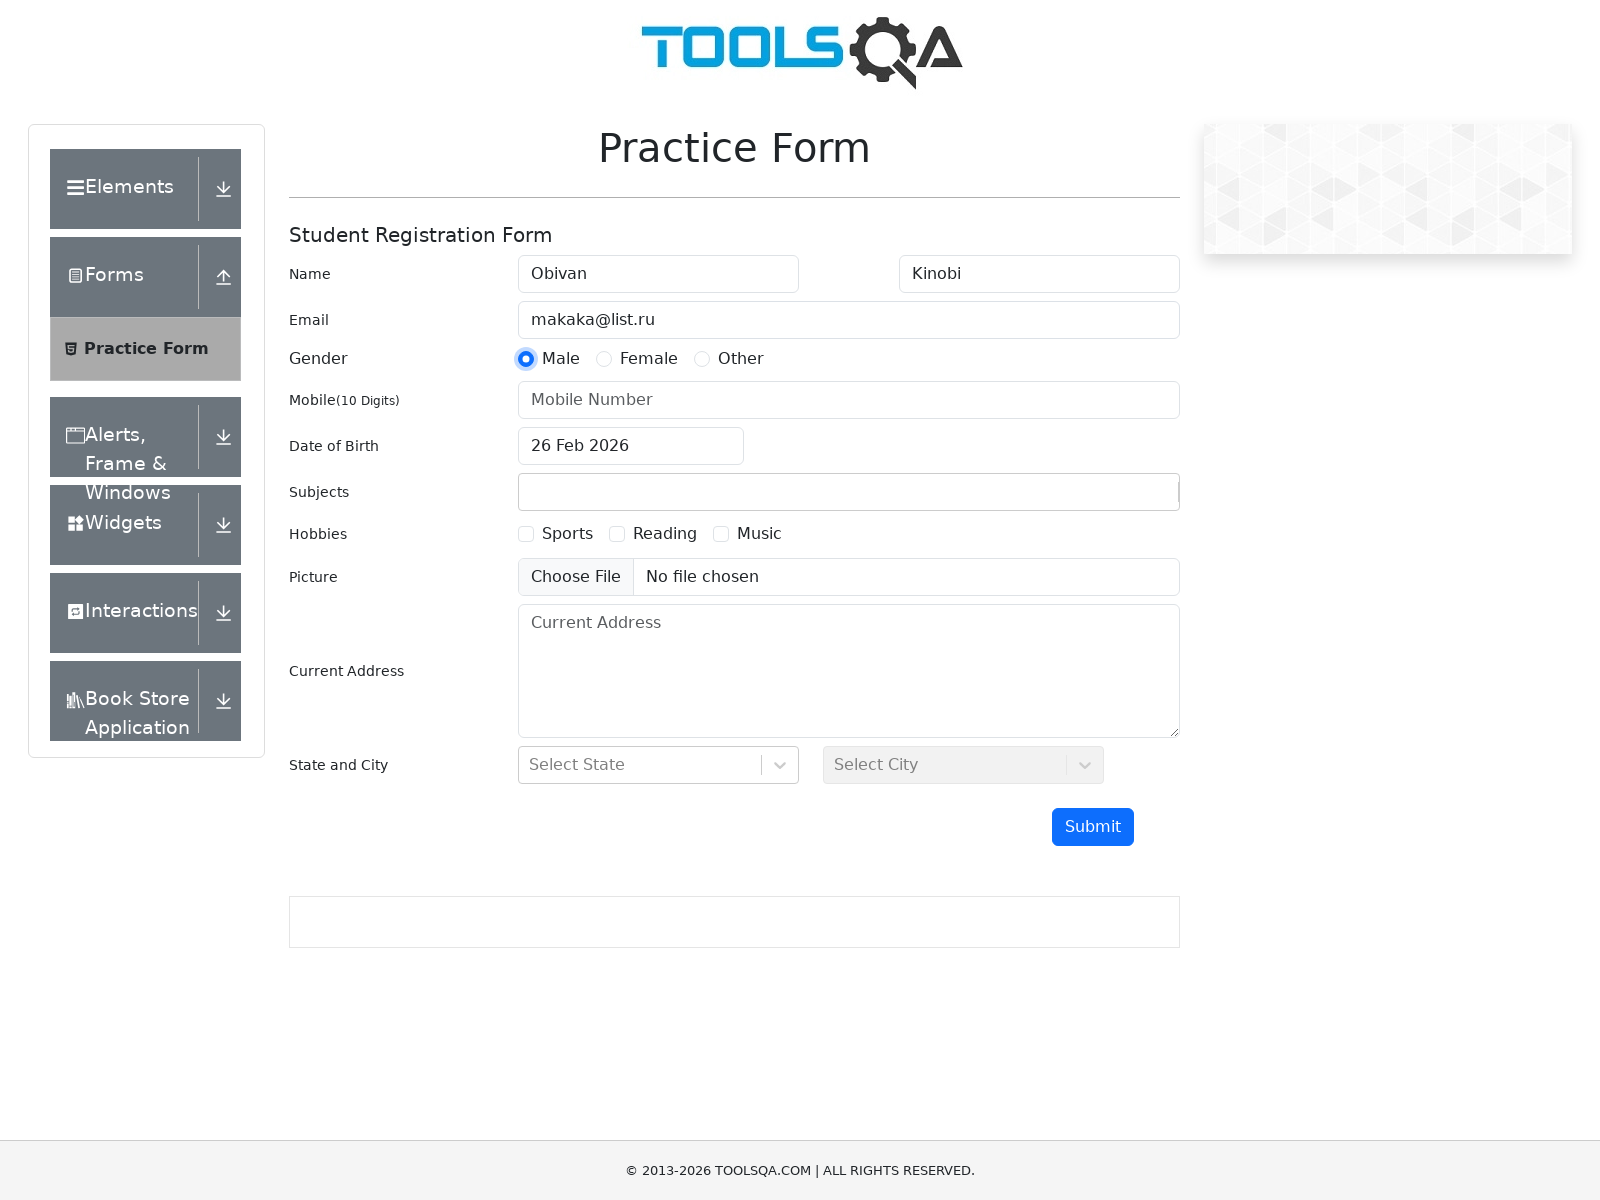

Filled phone number field with '7123456776' on //input[@id='userNumber']
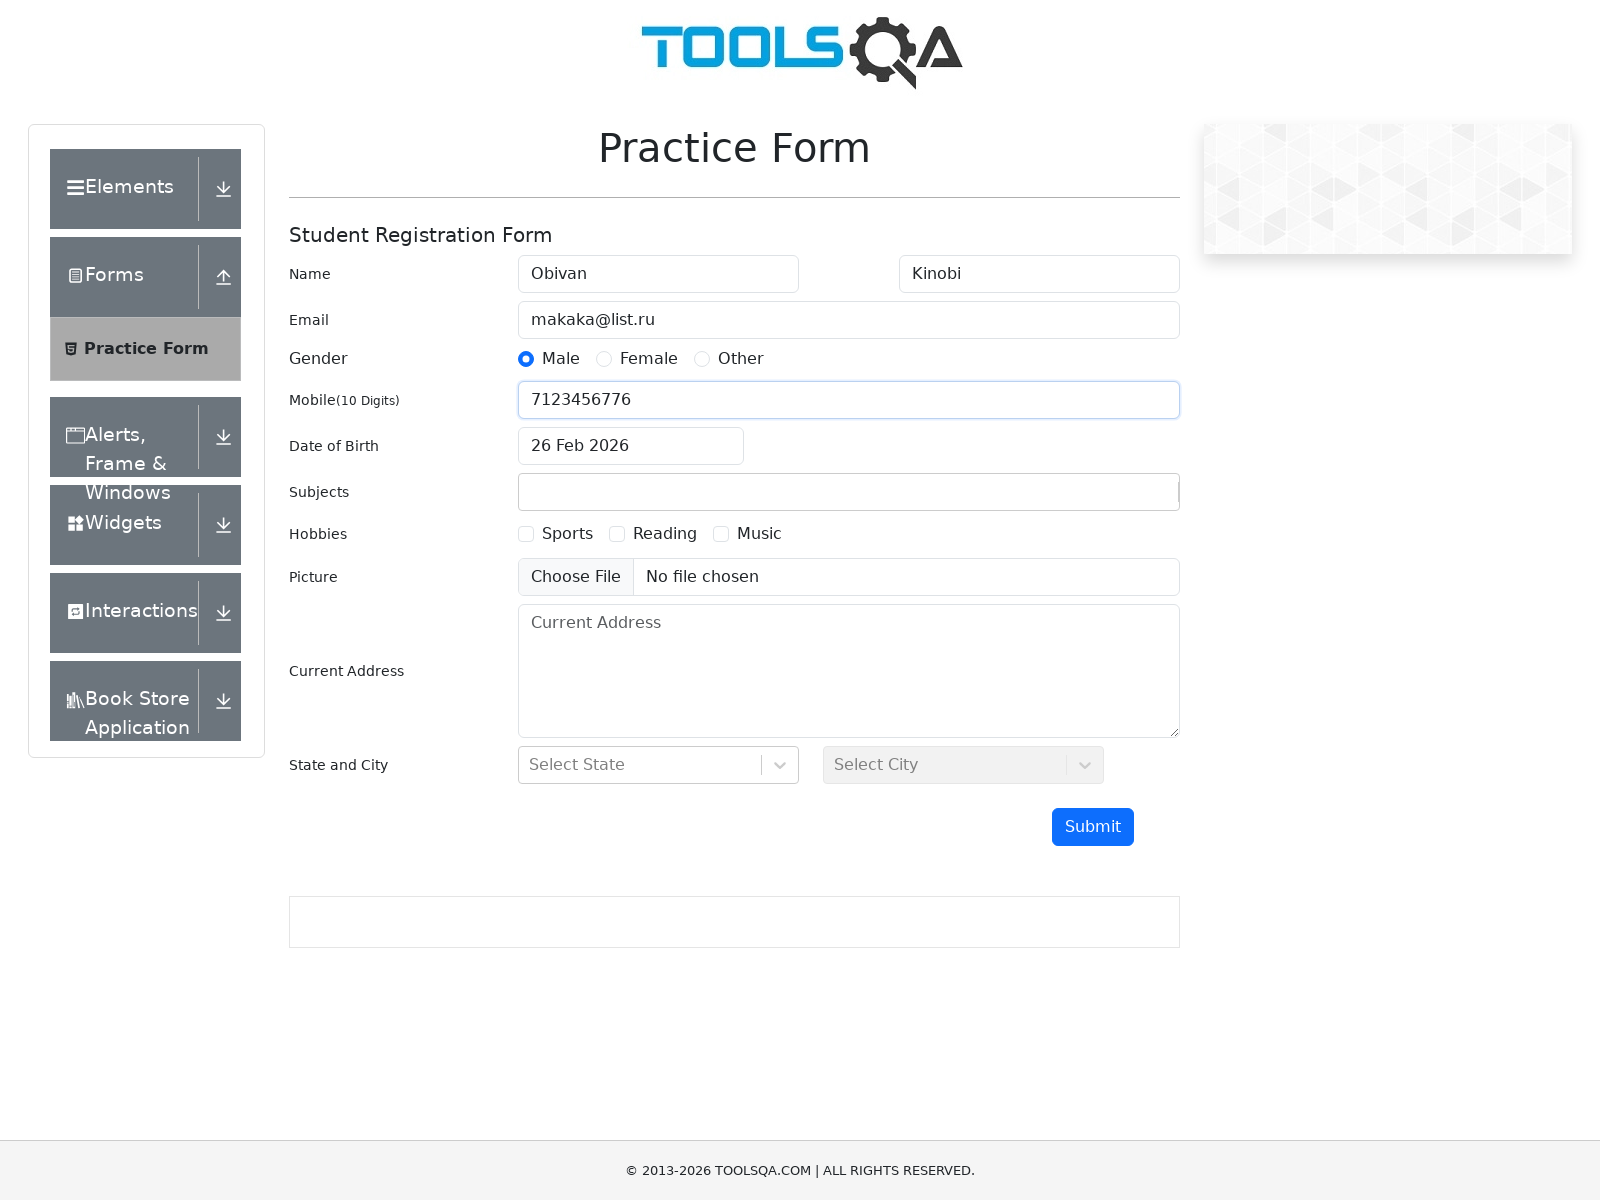

Clicked submit button to submit the form at (1093, 827) on xpath=//button[@id='submit']
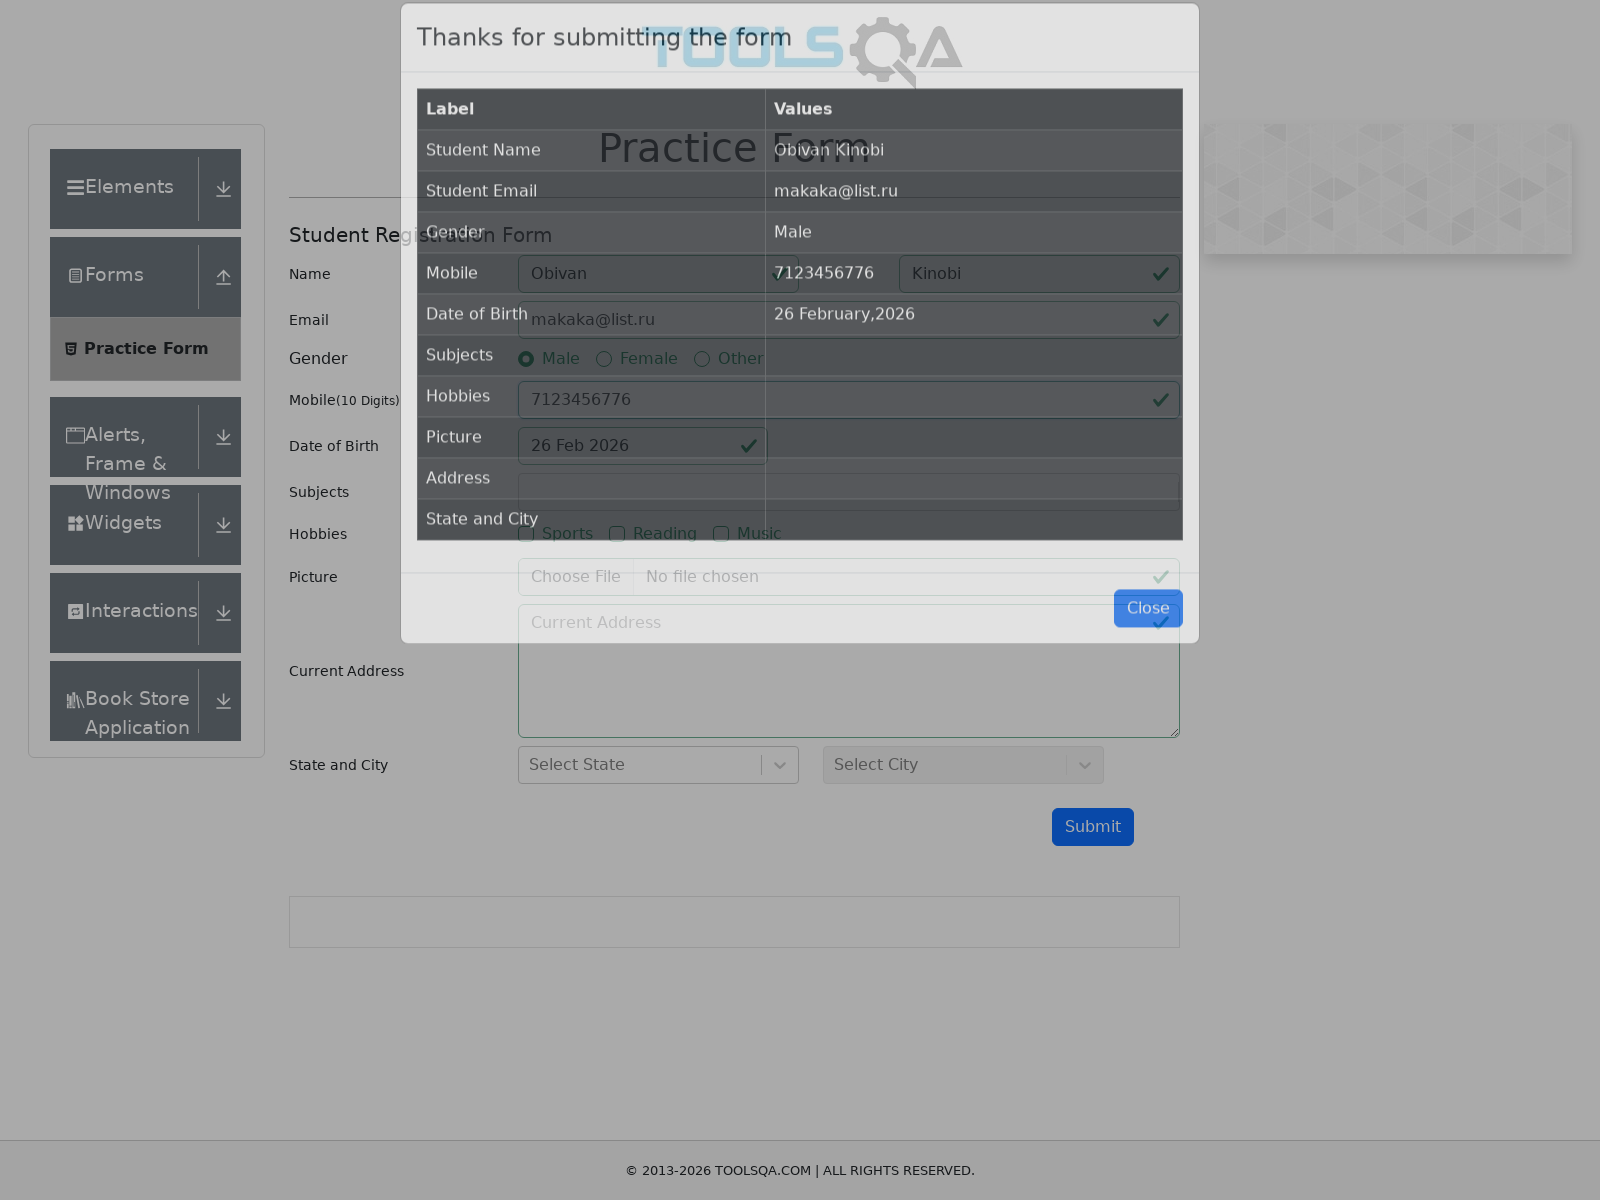

Waited for submission confirmation modal to appear
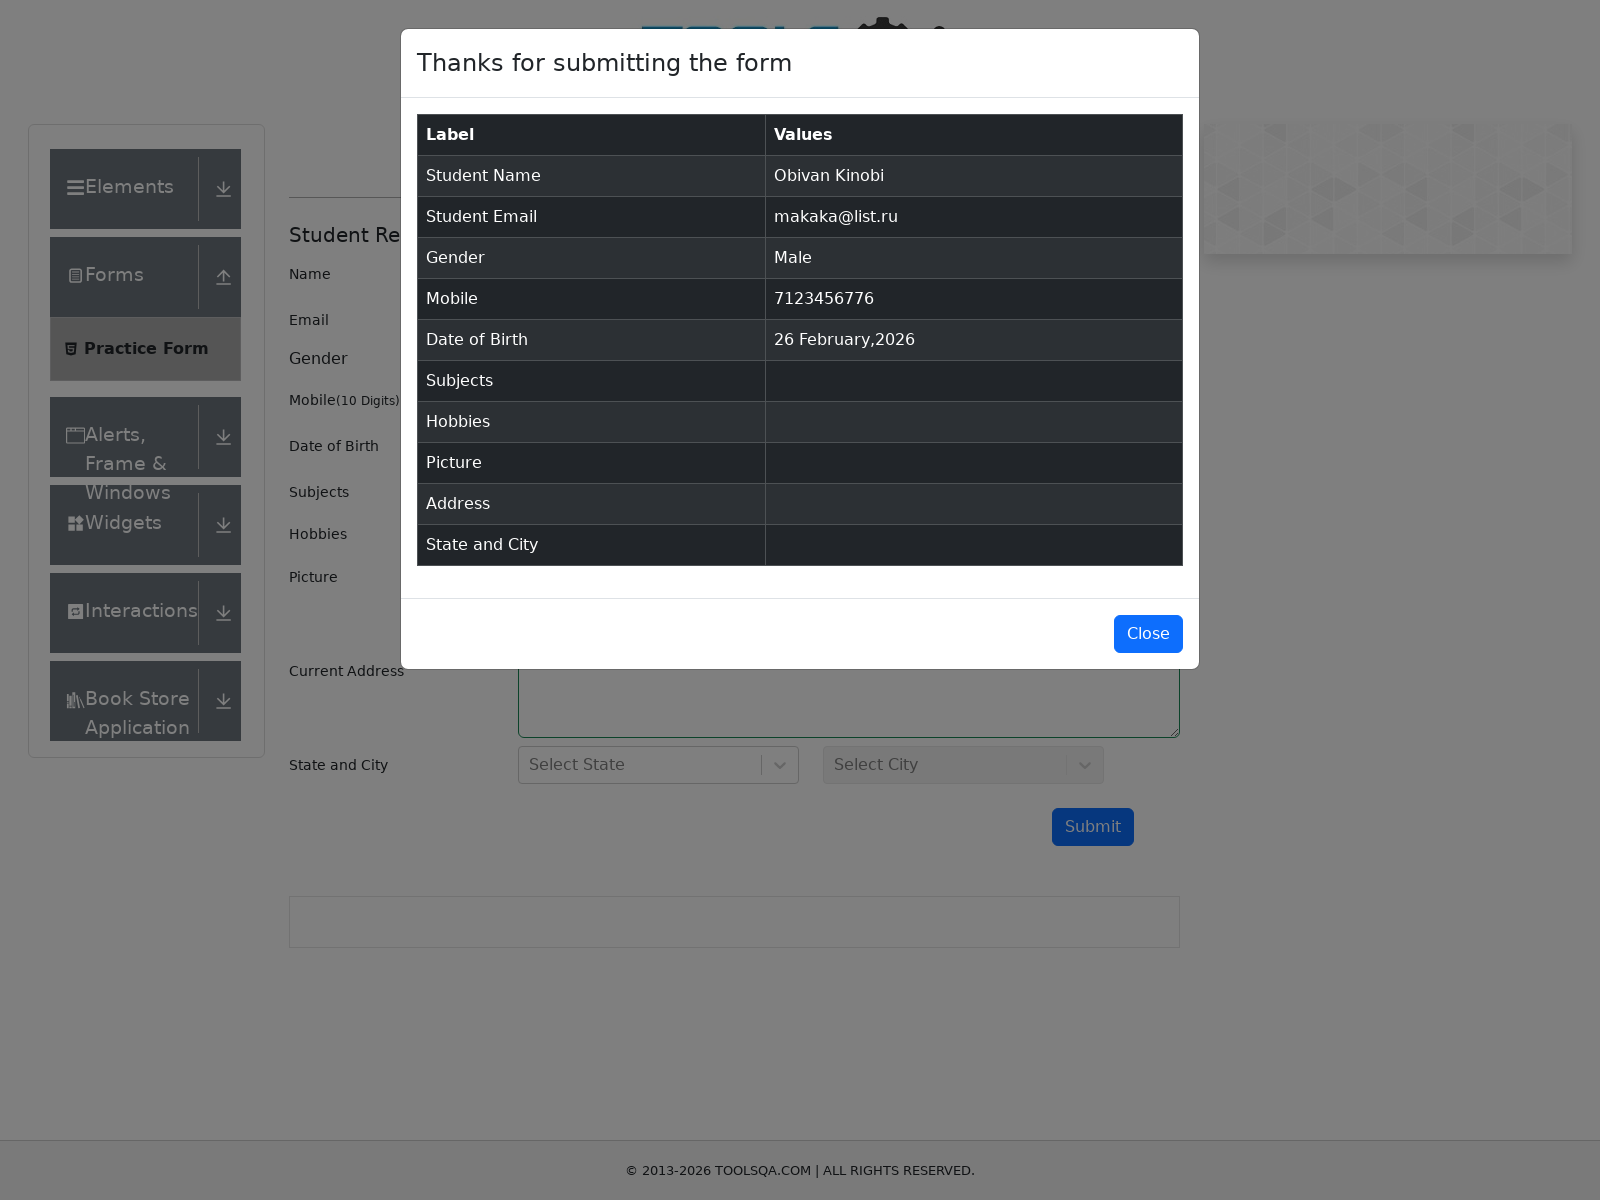

Clicked close button to dismiss the submission modal at (1148, 634) on xpath=//button[@id='closeLargeModal']
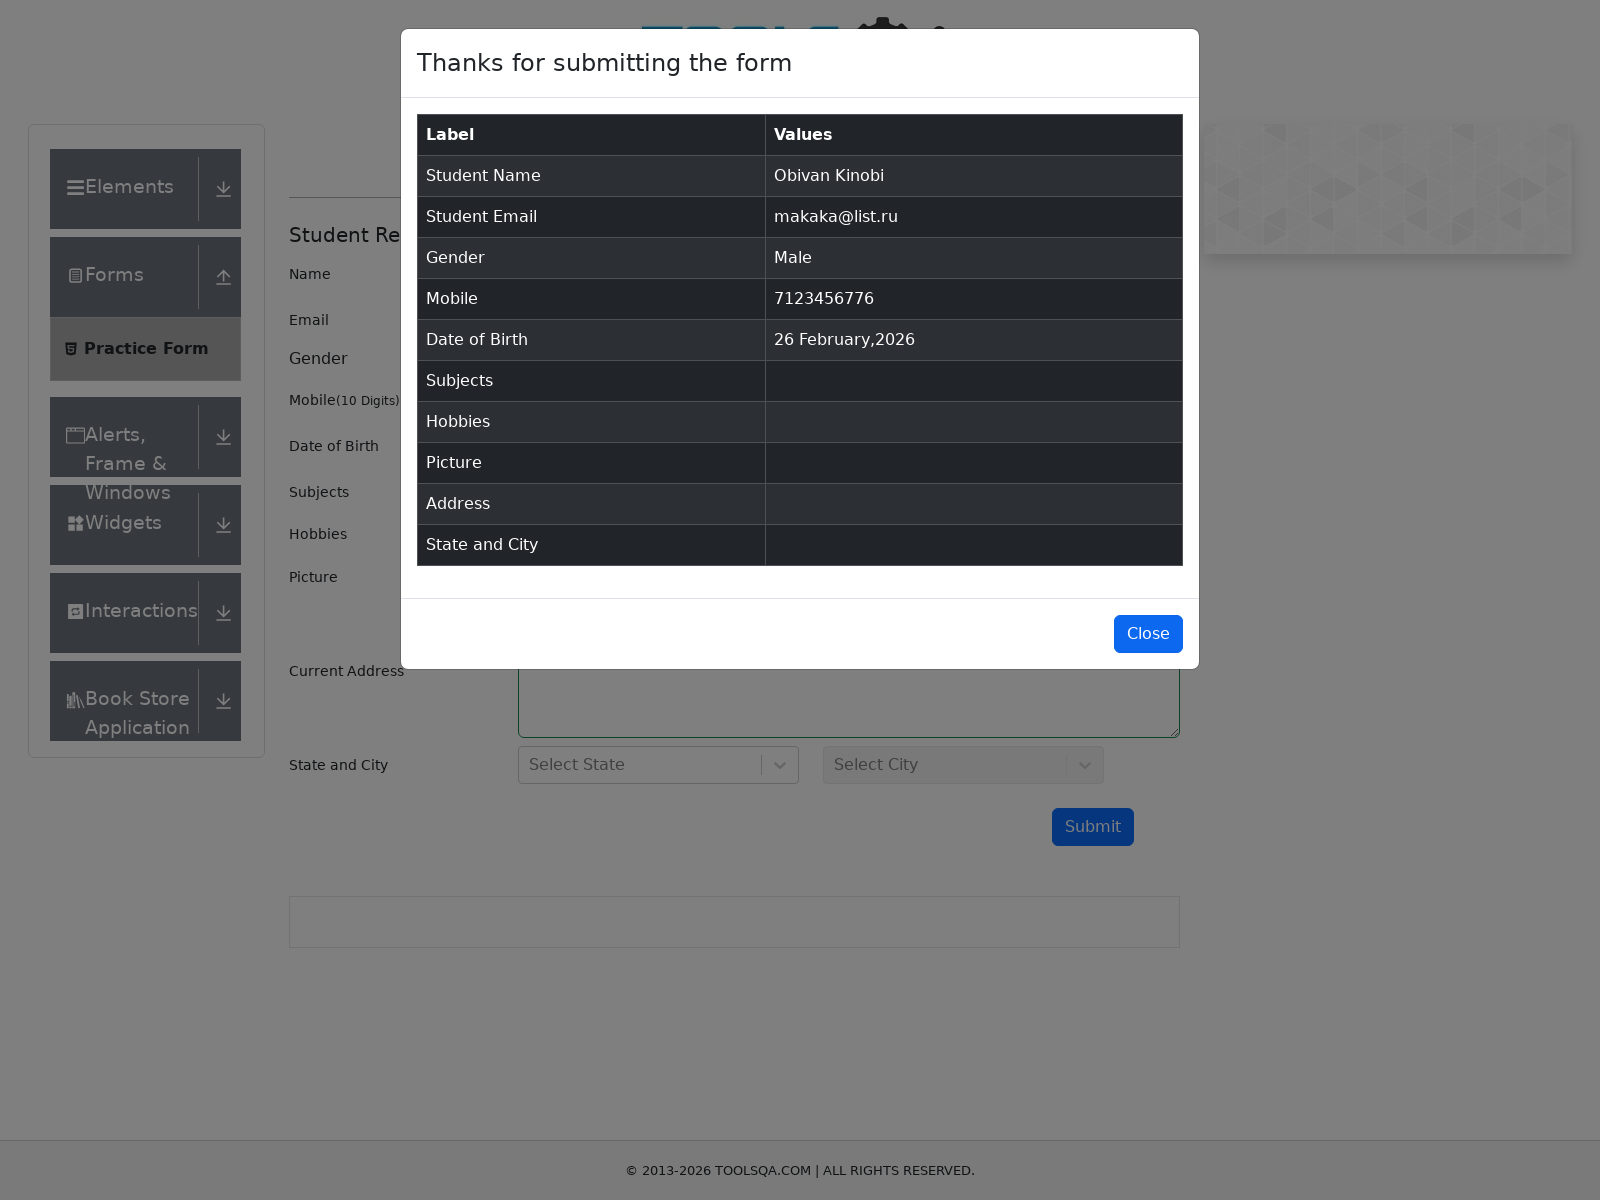

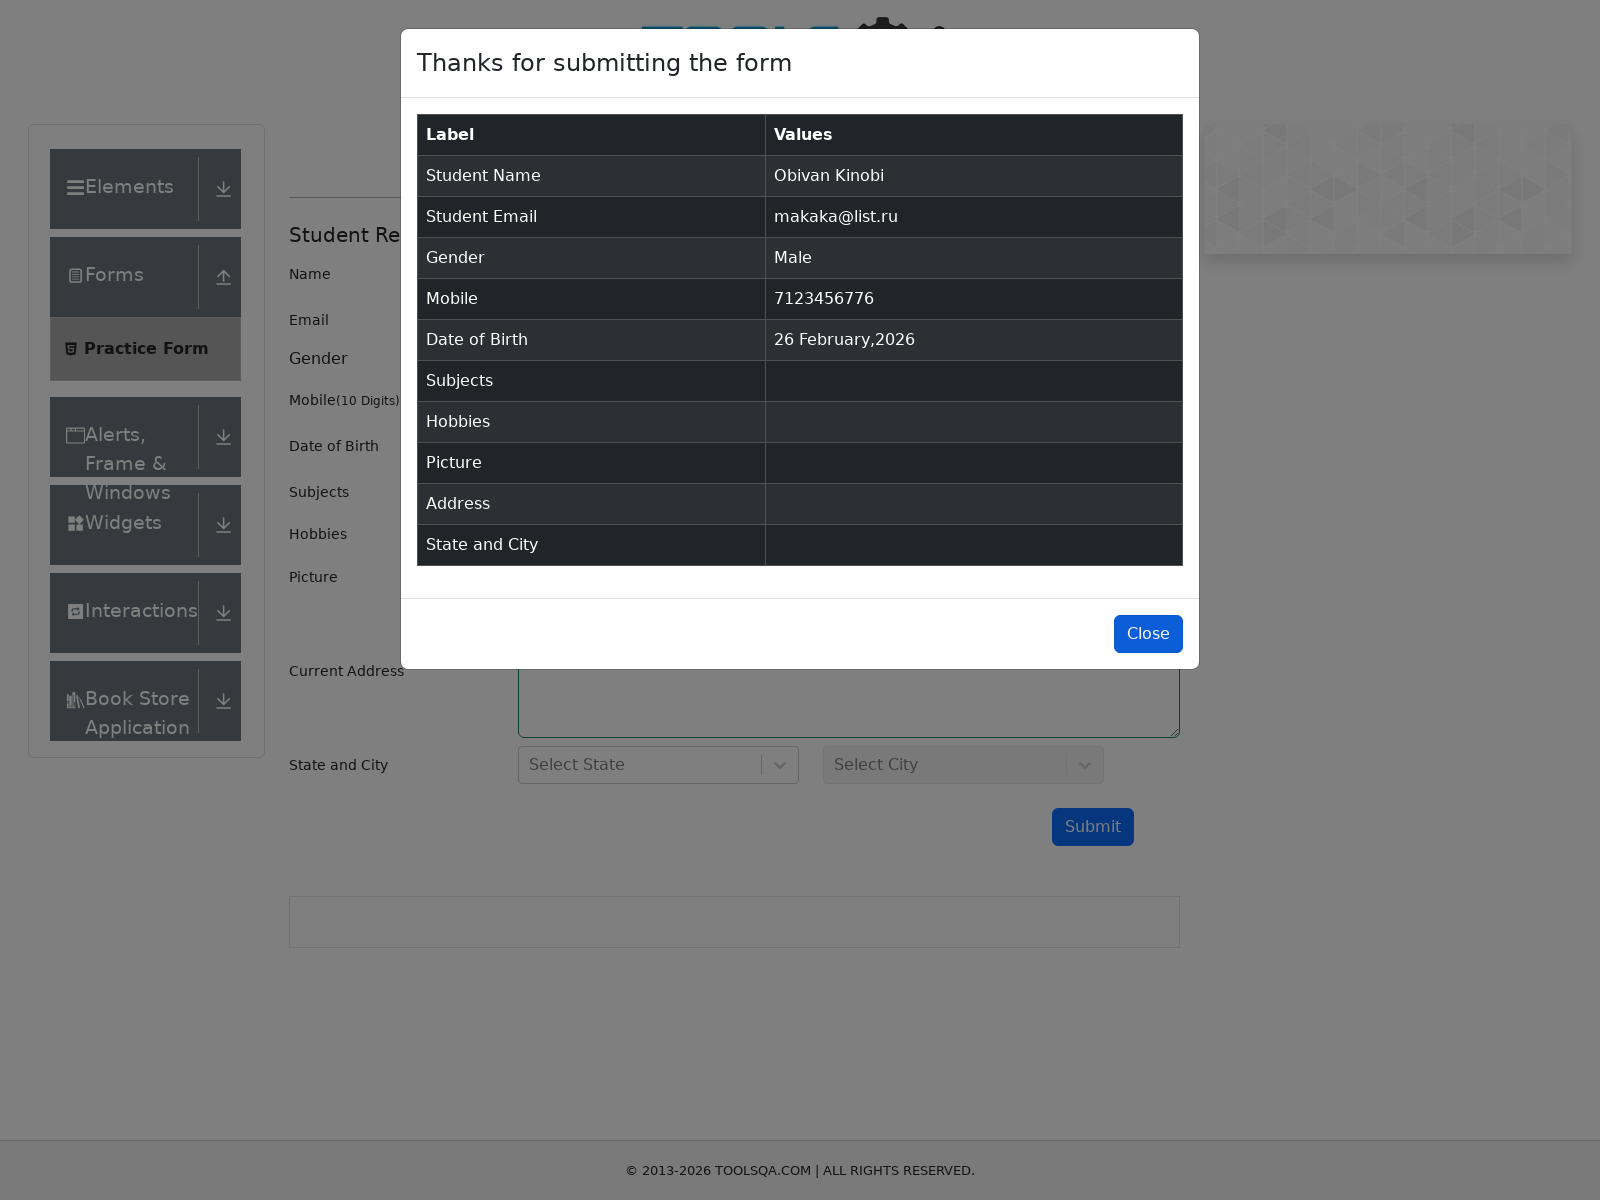